Tests dynamic loading by waiting for loading indicator to disappear, clicking start button, and verifying "Hello World!" text appears

Starting URL: https://automationfc.github.io/dynamic-loading/

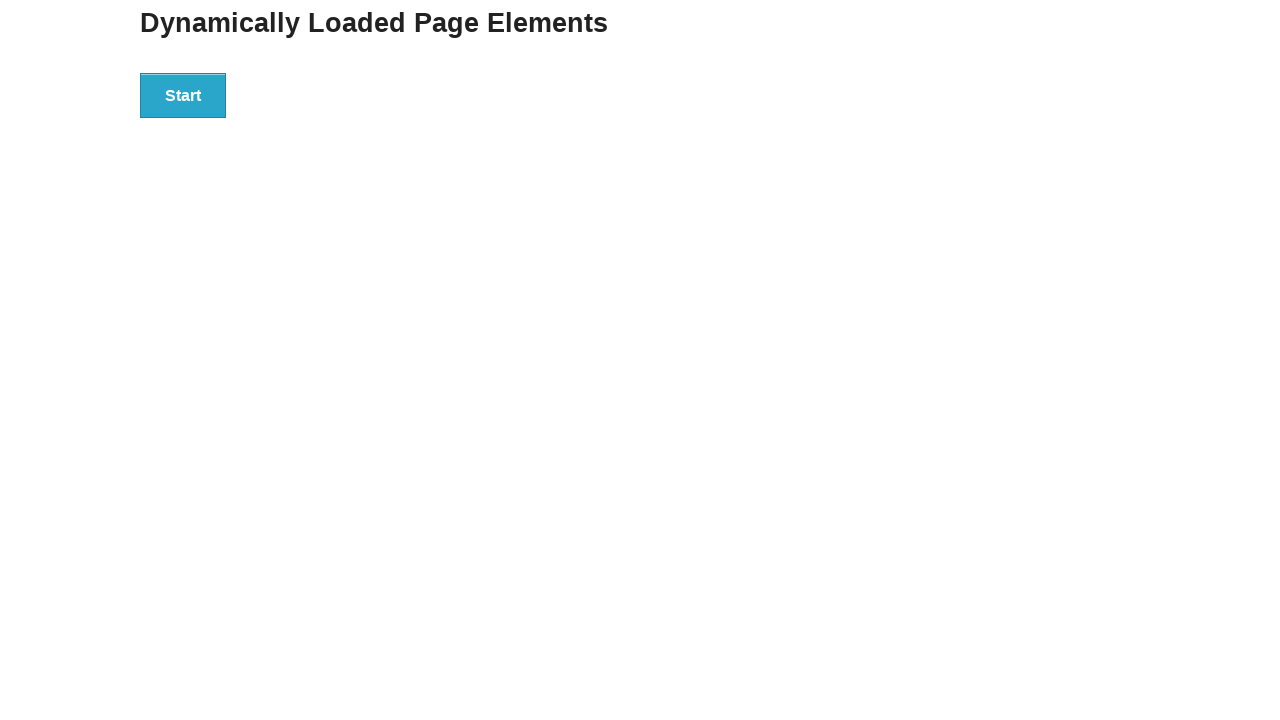

Waited for loading indicator to disappear
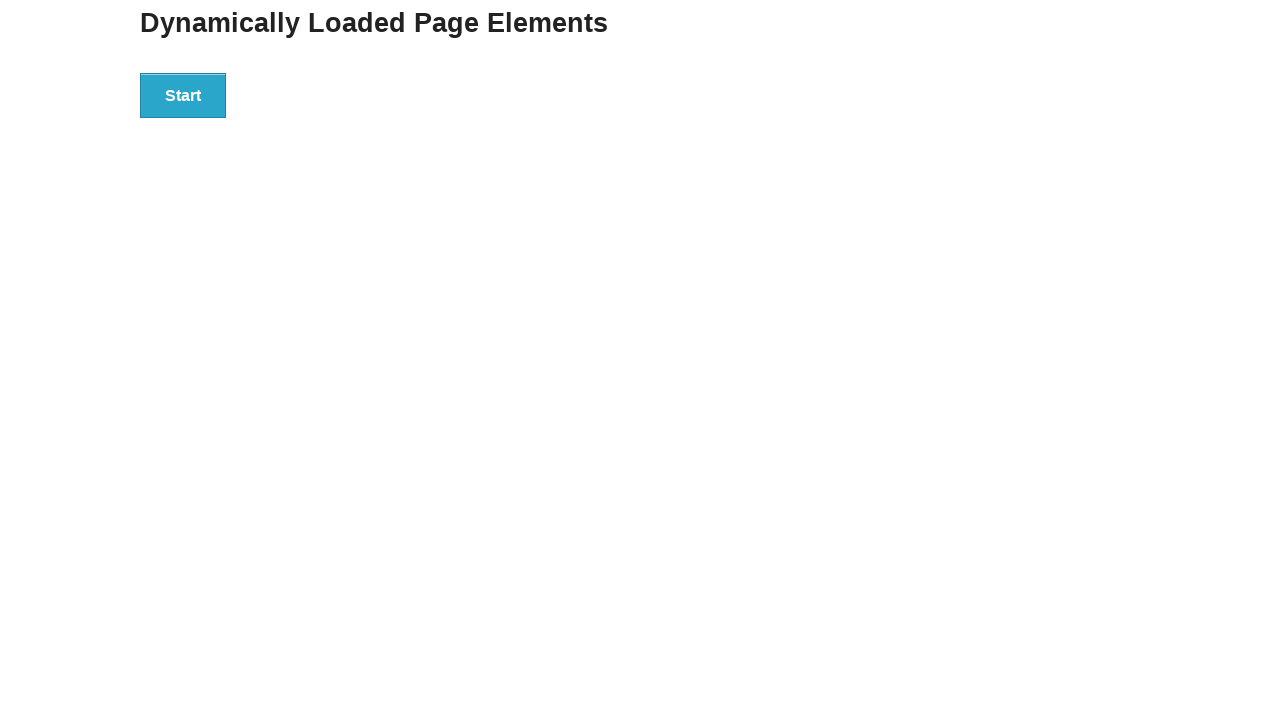

Clicked start button at (183, 95) on div#start > button
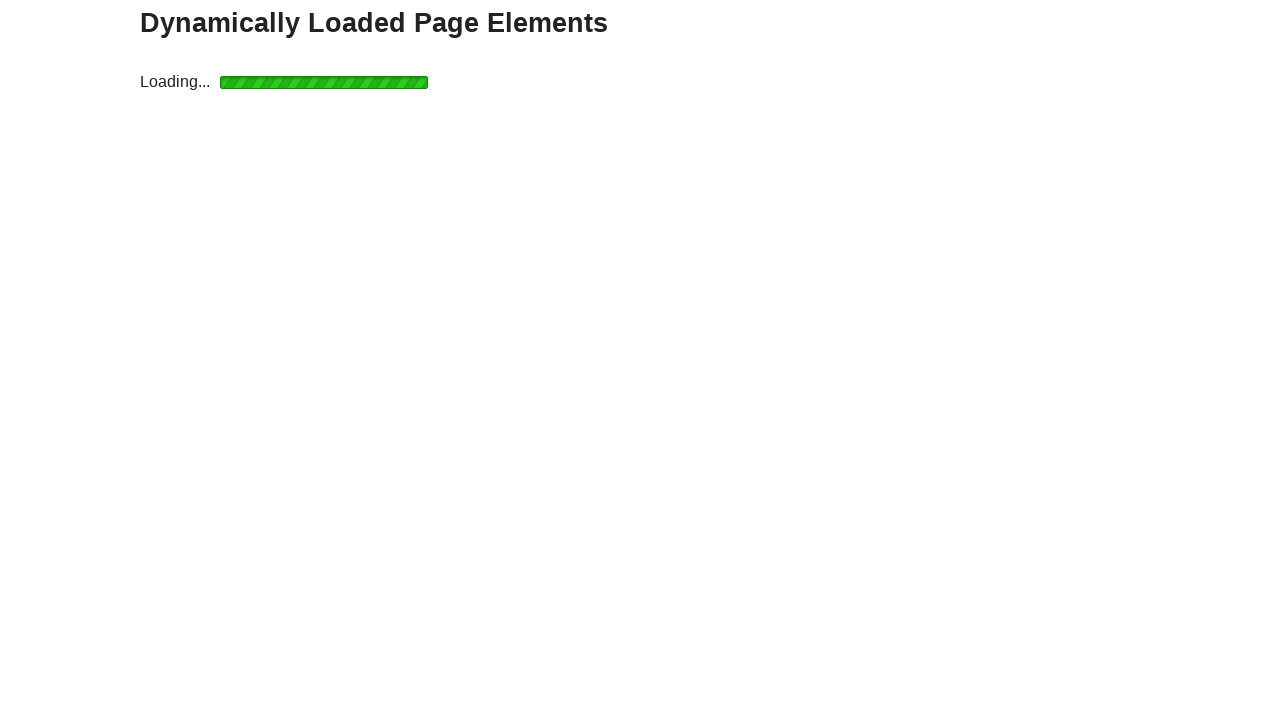

Waited for finish text to appear
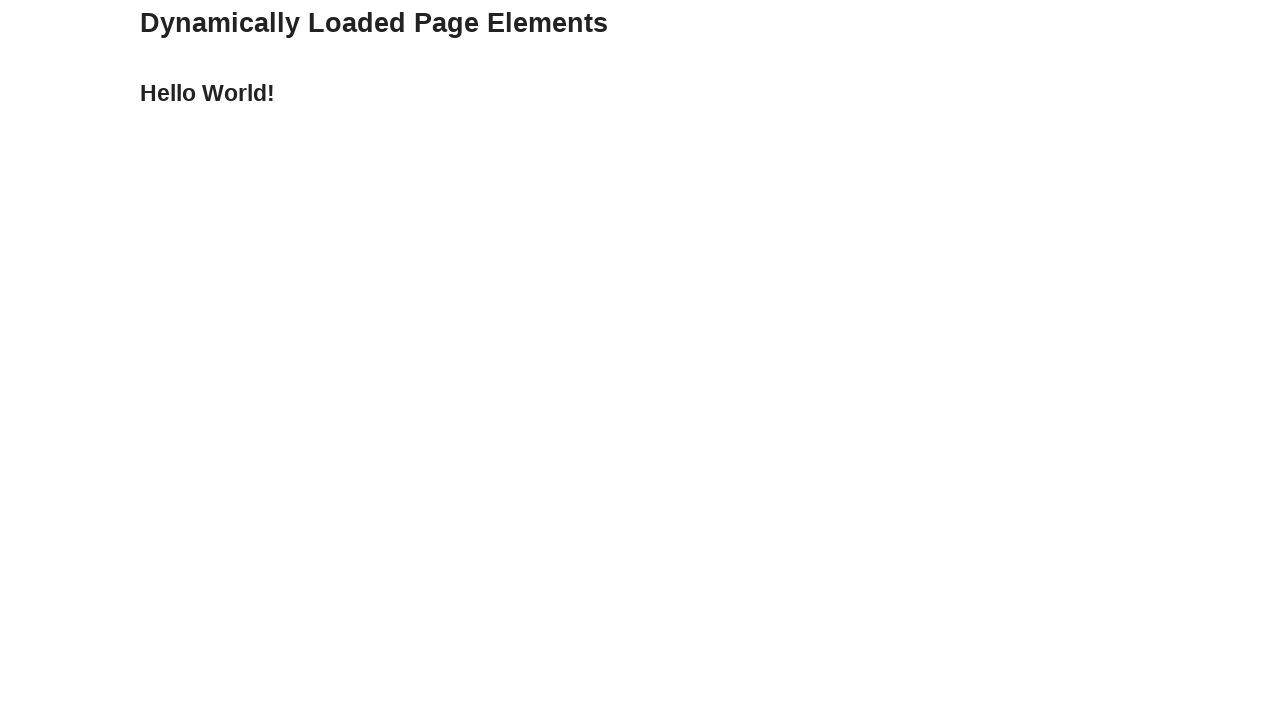

Verified 'Hello World!' text appeared
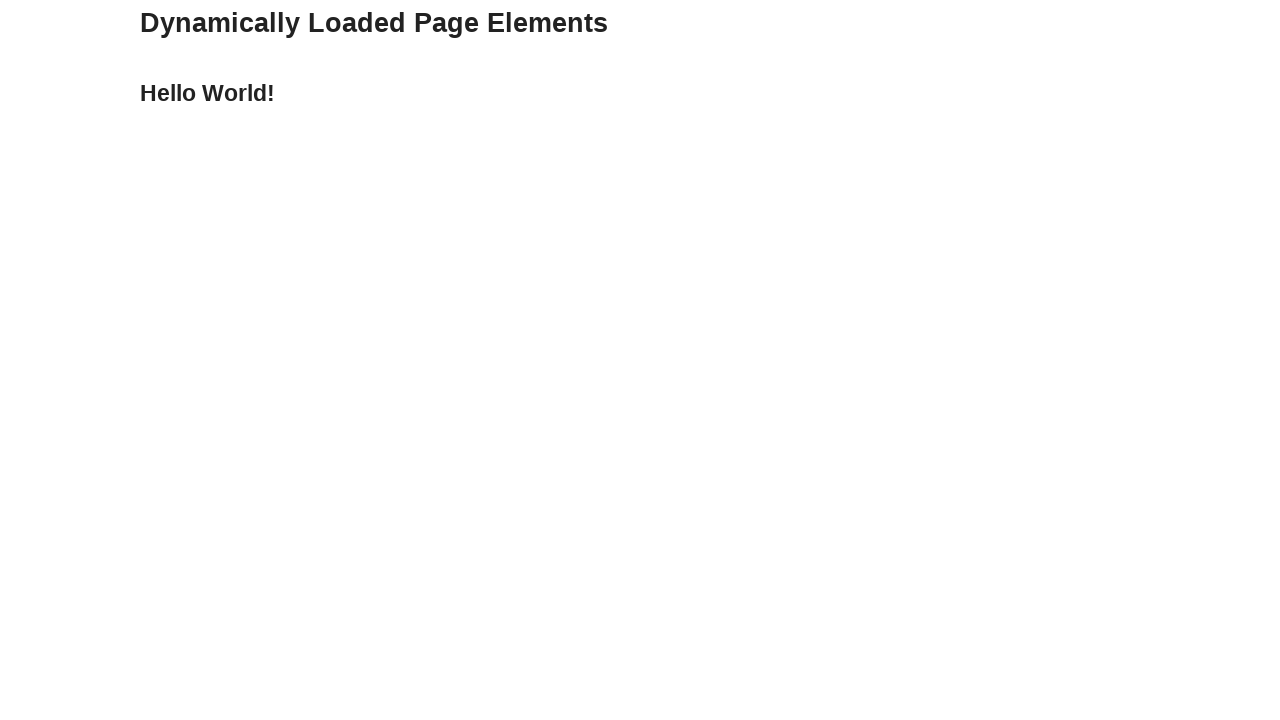

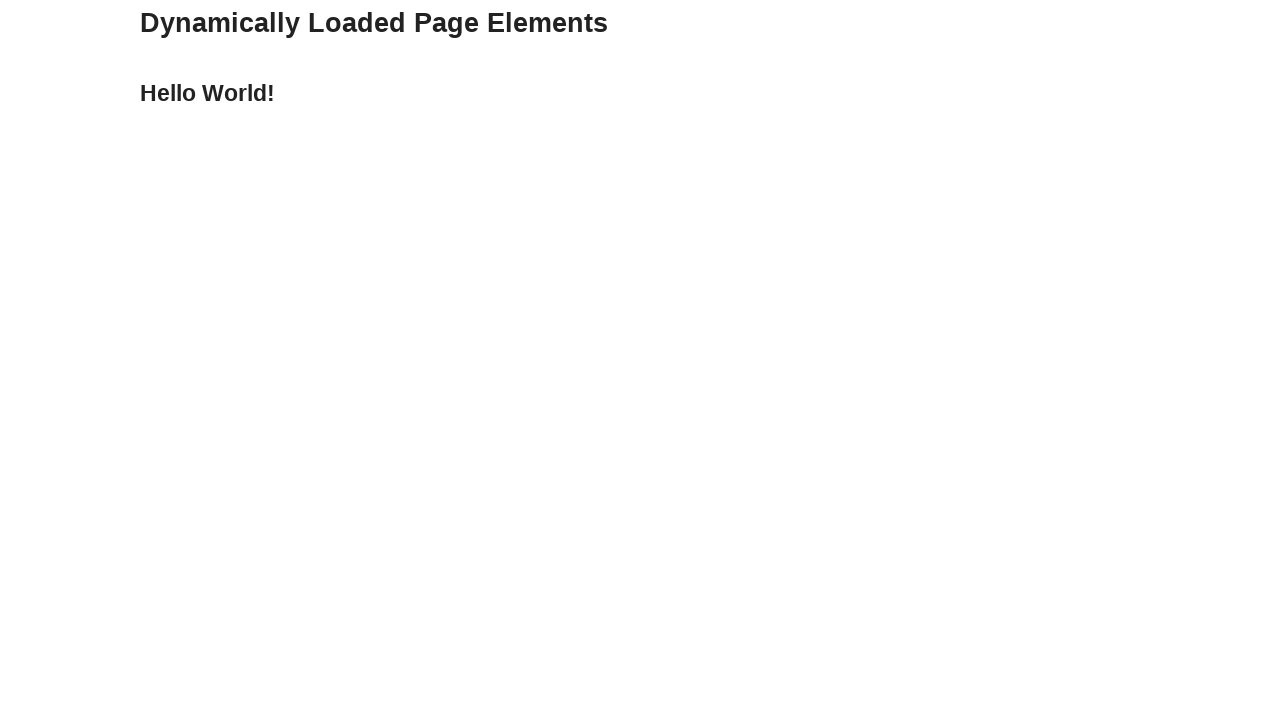